Navigates to the My Account page from the navigation bar and verifies the page title and URL

Starting URL: https://cms.demo.katalon.com

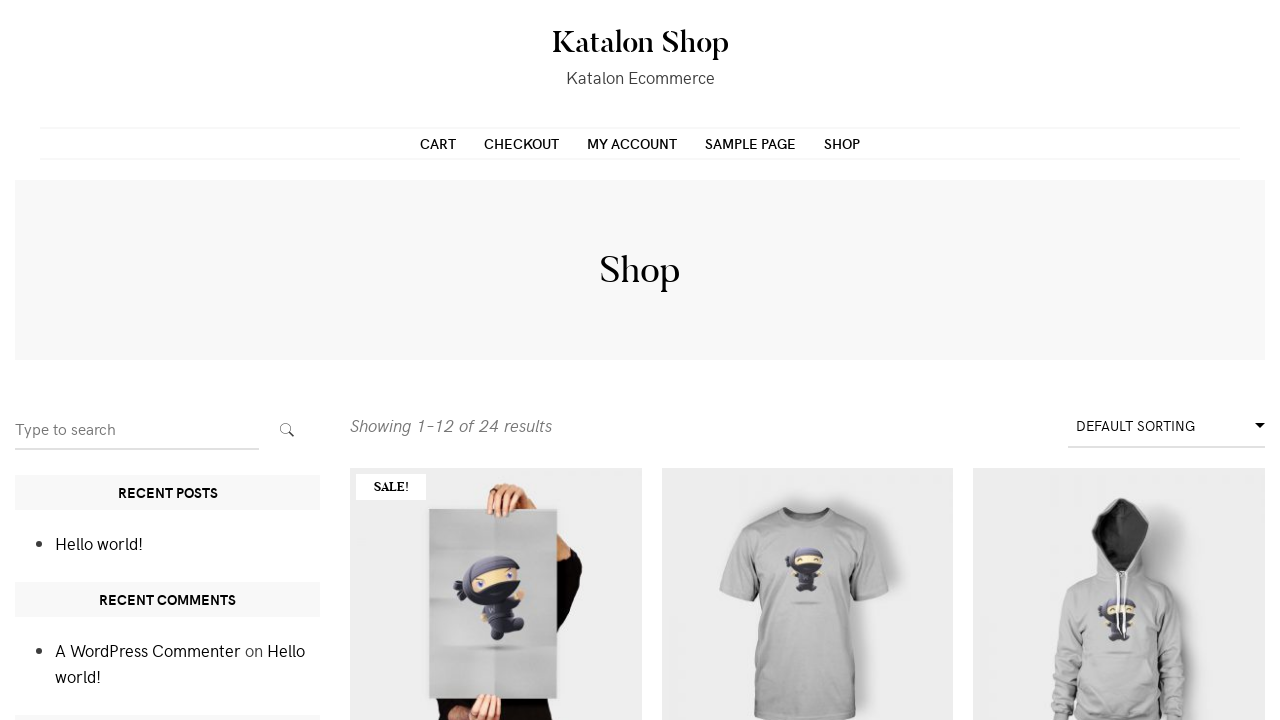

Clicked on My Account link in navigation menu at (632, 143) on xpath=//*[contains(@class, ' nav-menu')]/li[3]/a
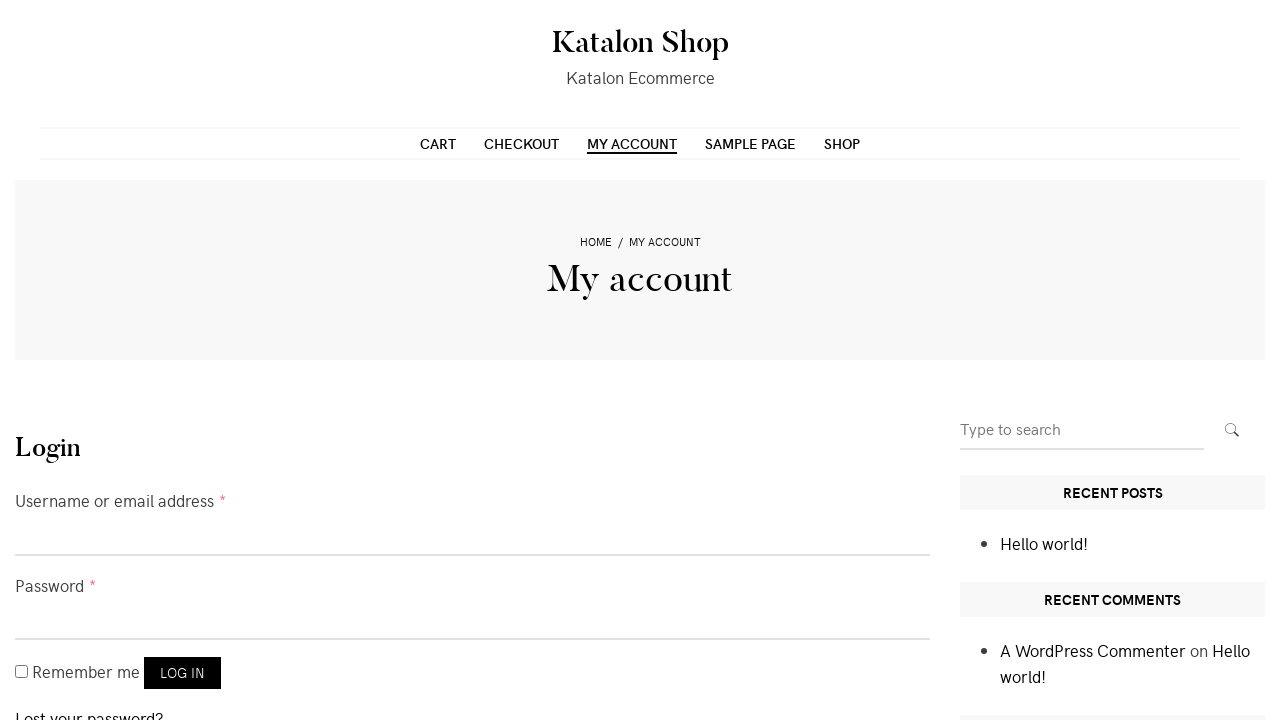

Verified page title is 'My account – Katalon Shop'
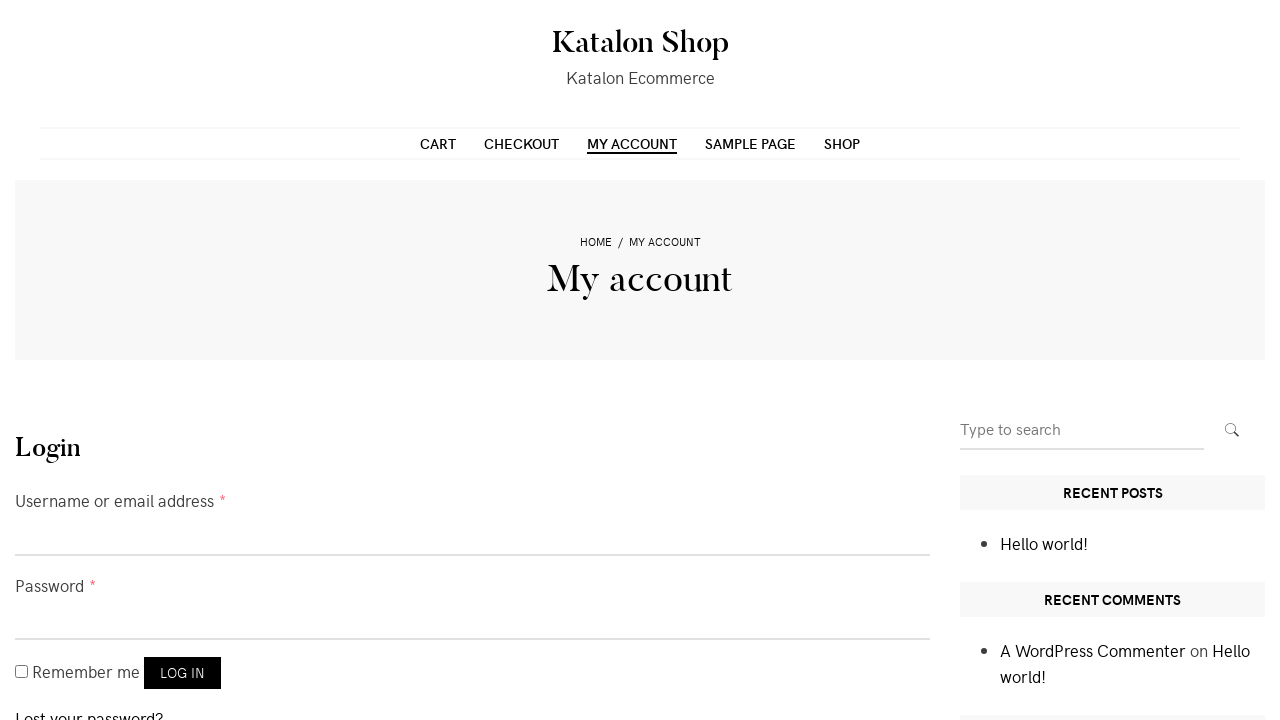

Verified URL contains '/my-account'
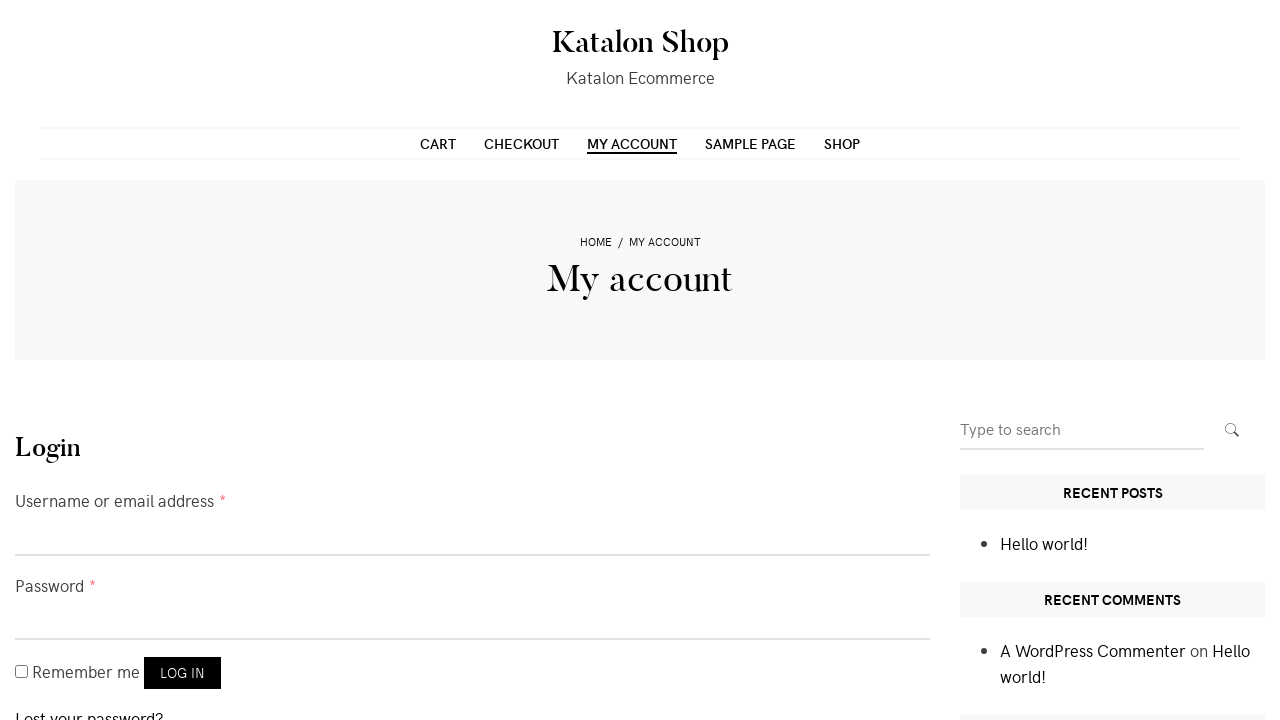

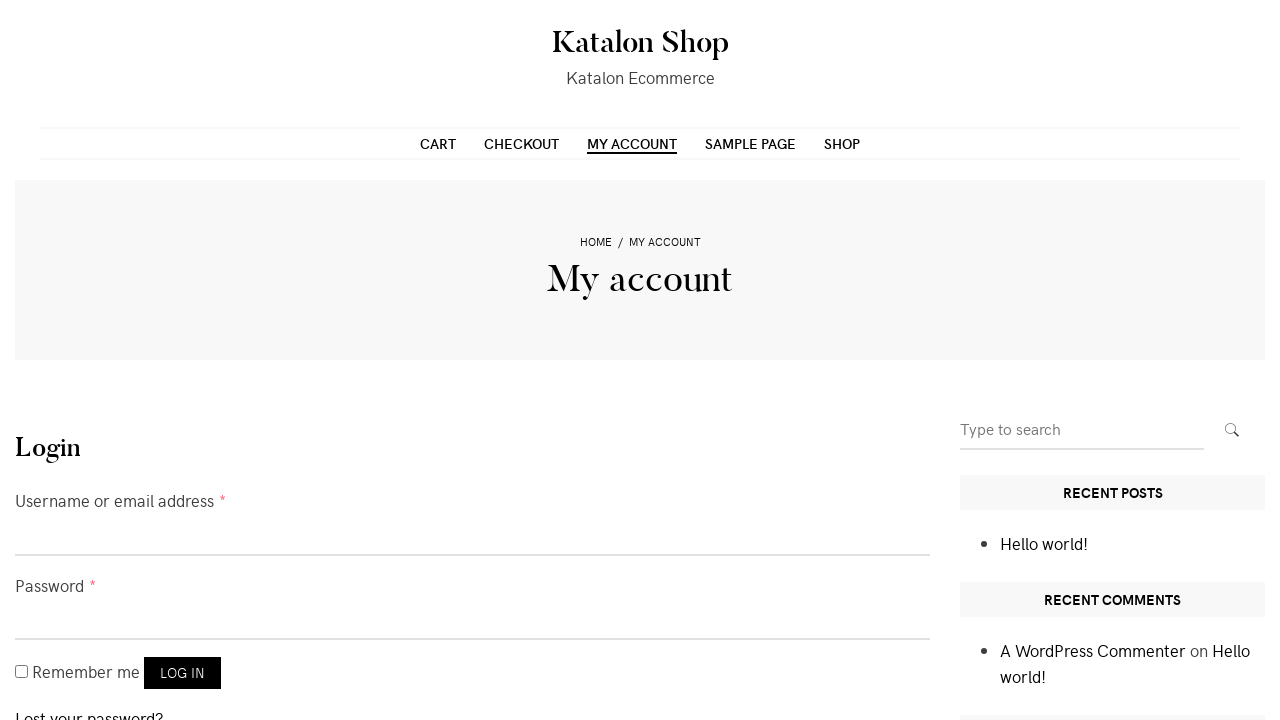